Tests a simple contact form by filling in first name, last name, email, phone number, and message fields, then submitting the form and verifying the success alert

Starting URL: https://v1.training-support.net/selenium/simple-form

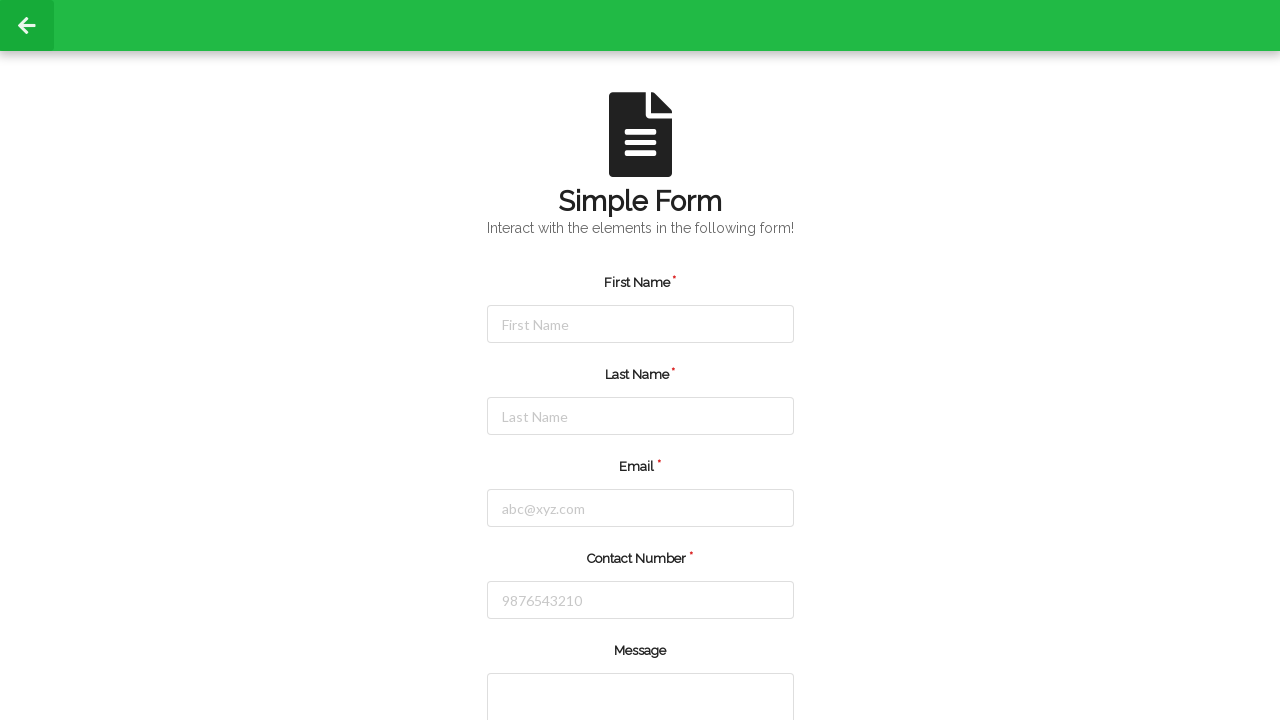

Filled in first name field with 'Annie' on #firstName
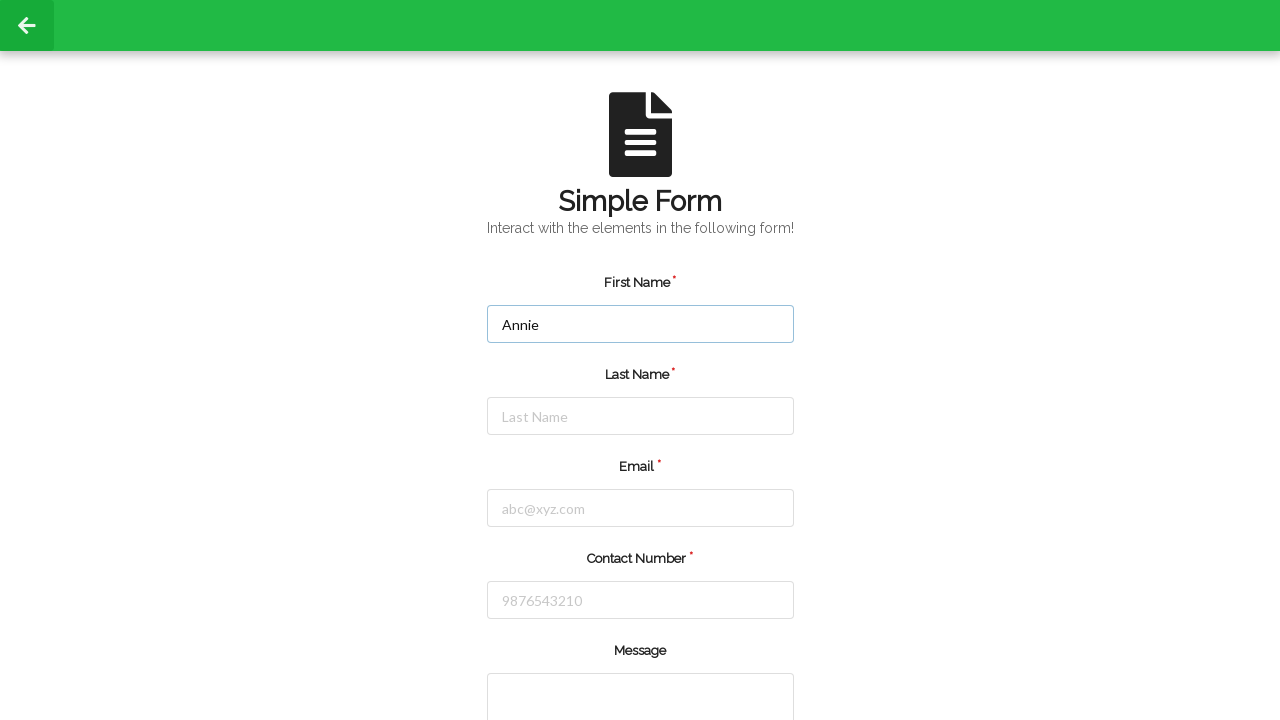

Filled in last name field with 'Sneha' on #lastName
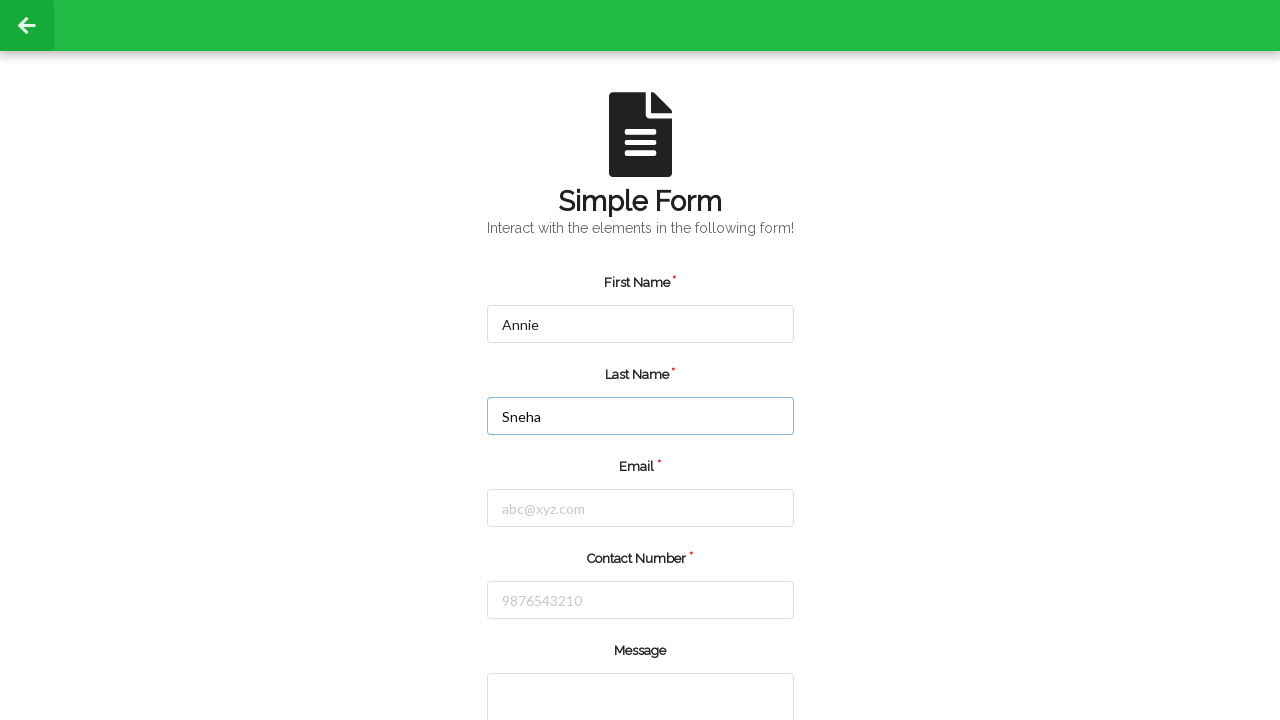

Filled in email field with 'anniesneha14@gmail.com' on #email
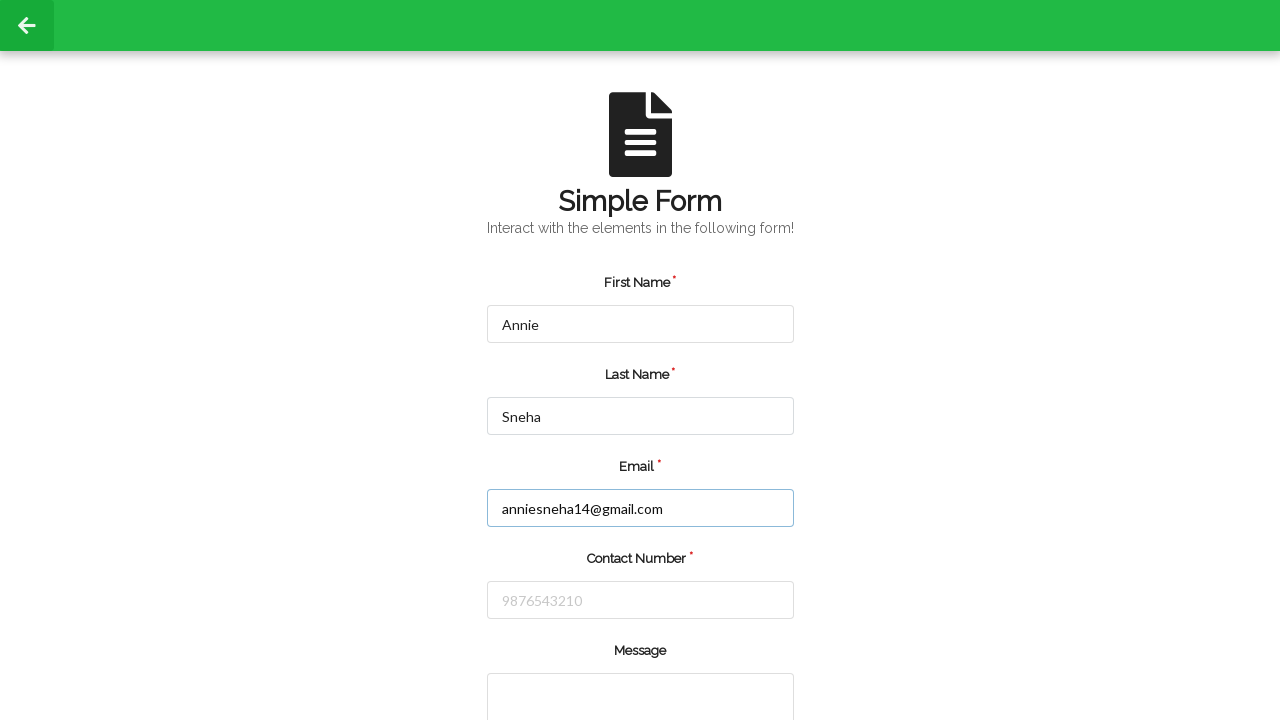

Filled in phone number field with '6362895741' on #number
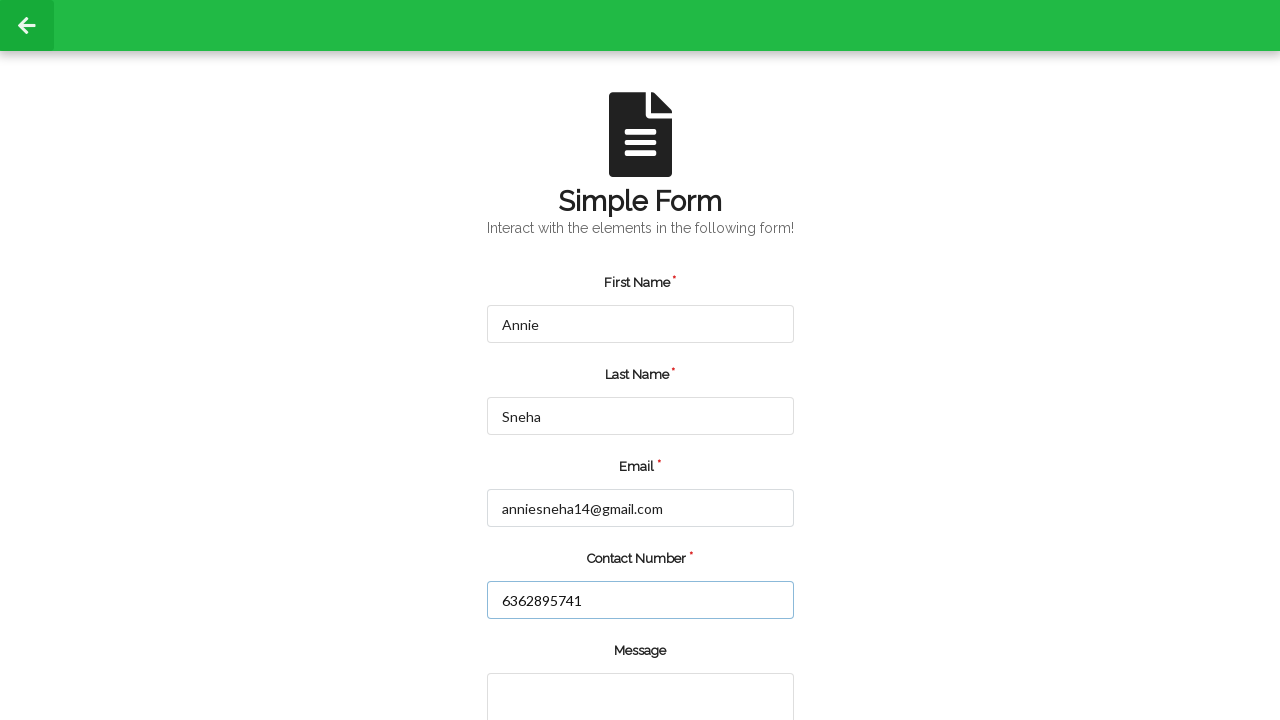

Filled in message field with 'Hello' on textarea
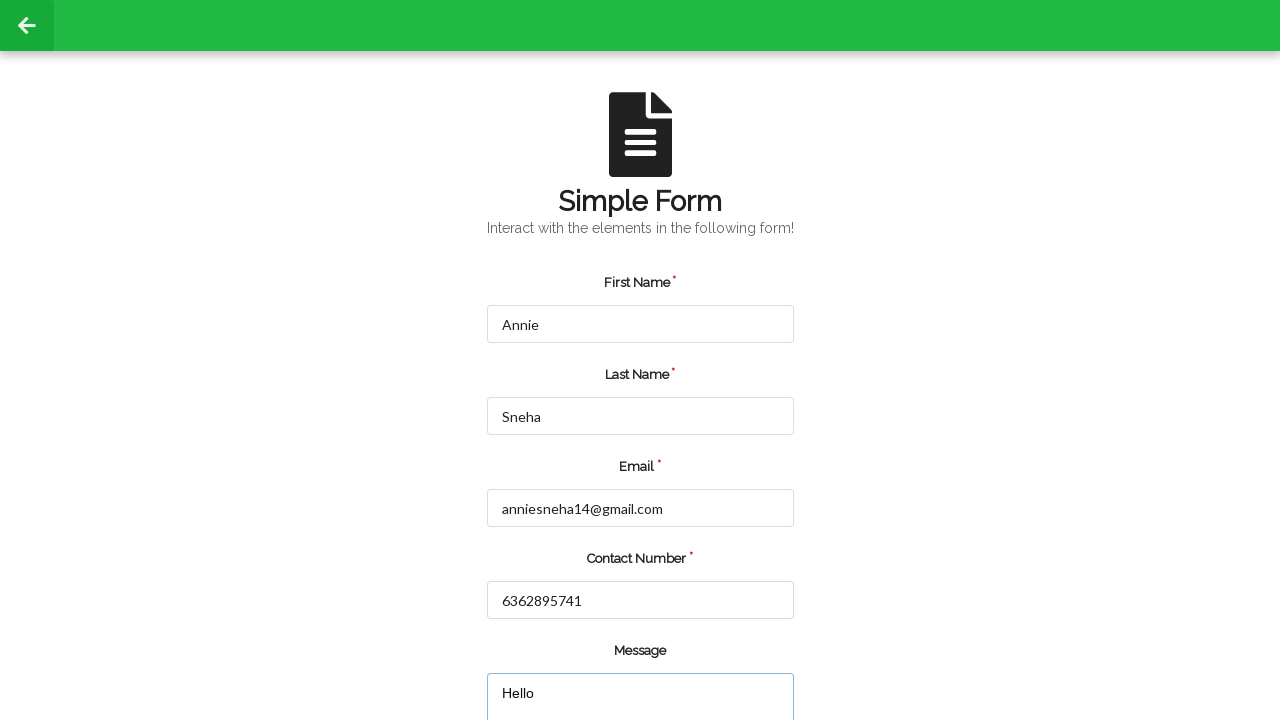

Clicked submit button to submit the form at (558, 660) on input[type="submit"]
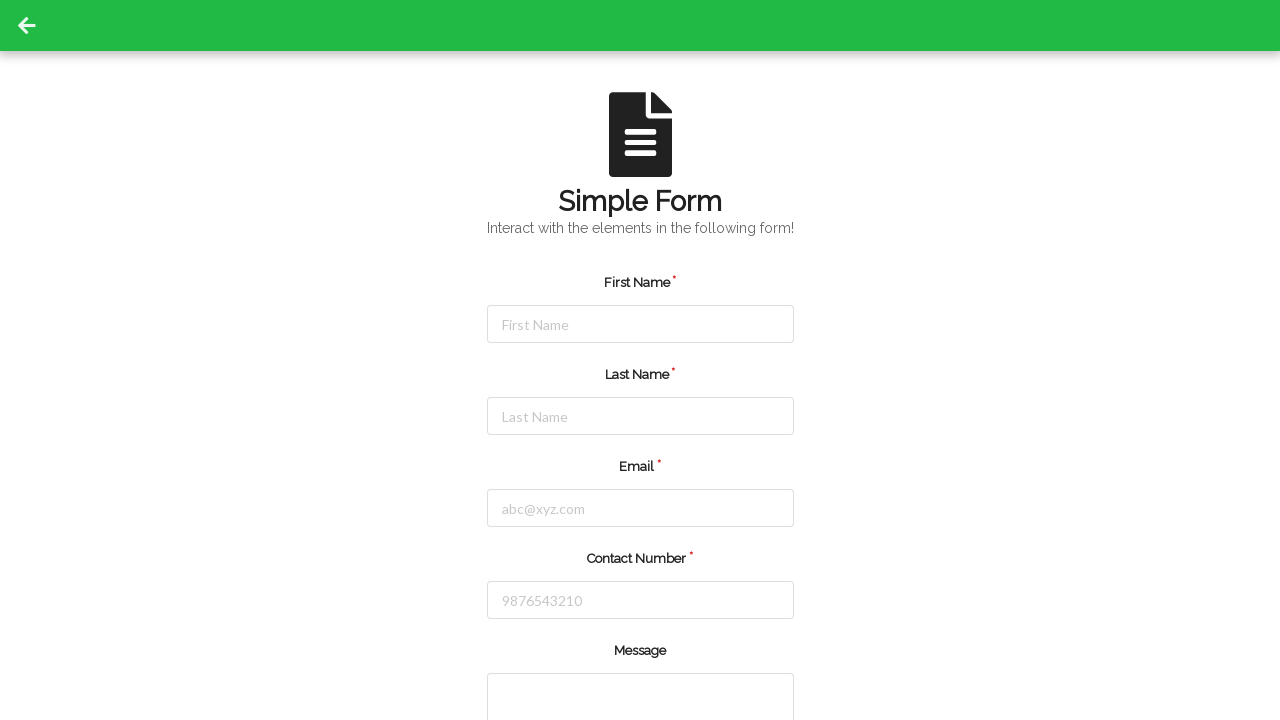

Set up dialog handler to accept success alert
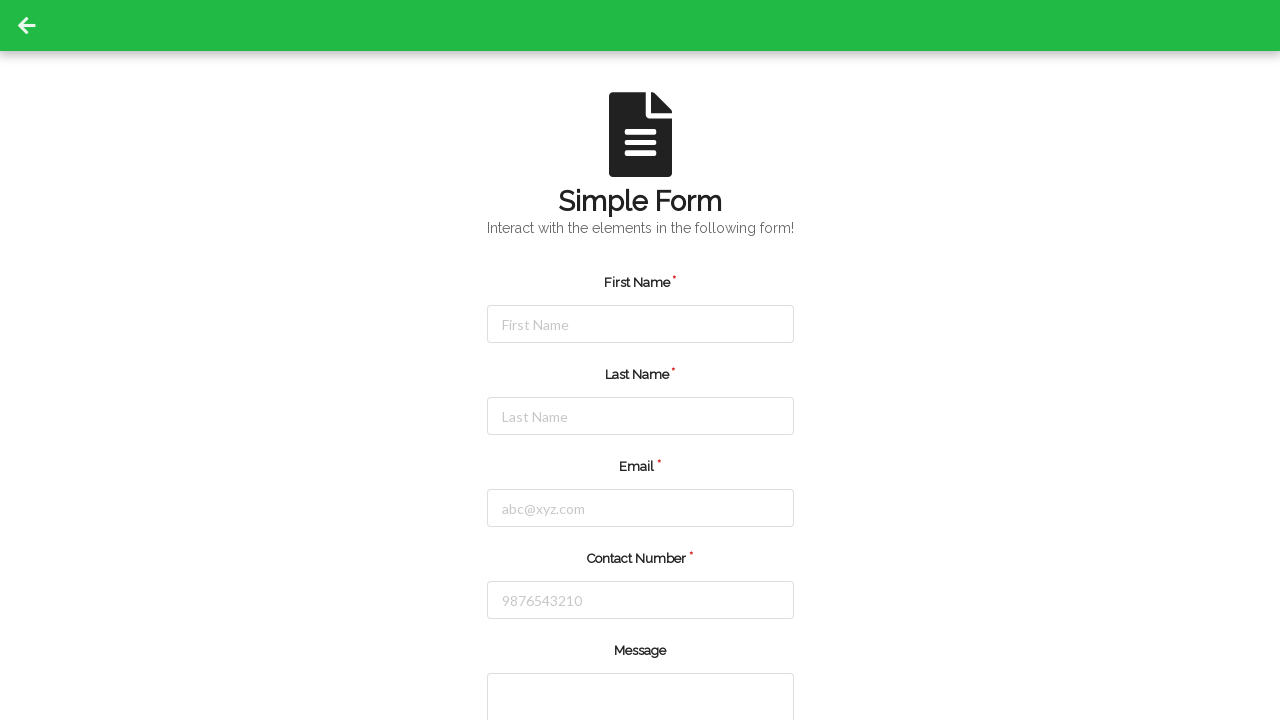

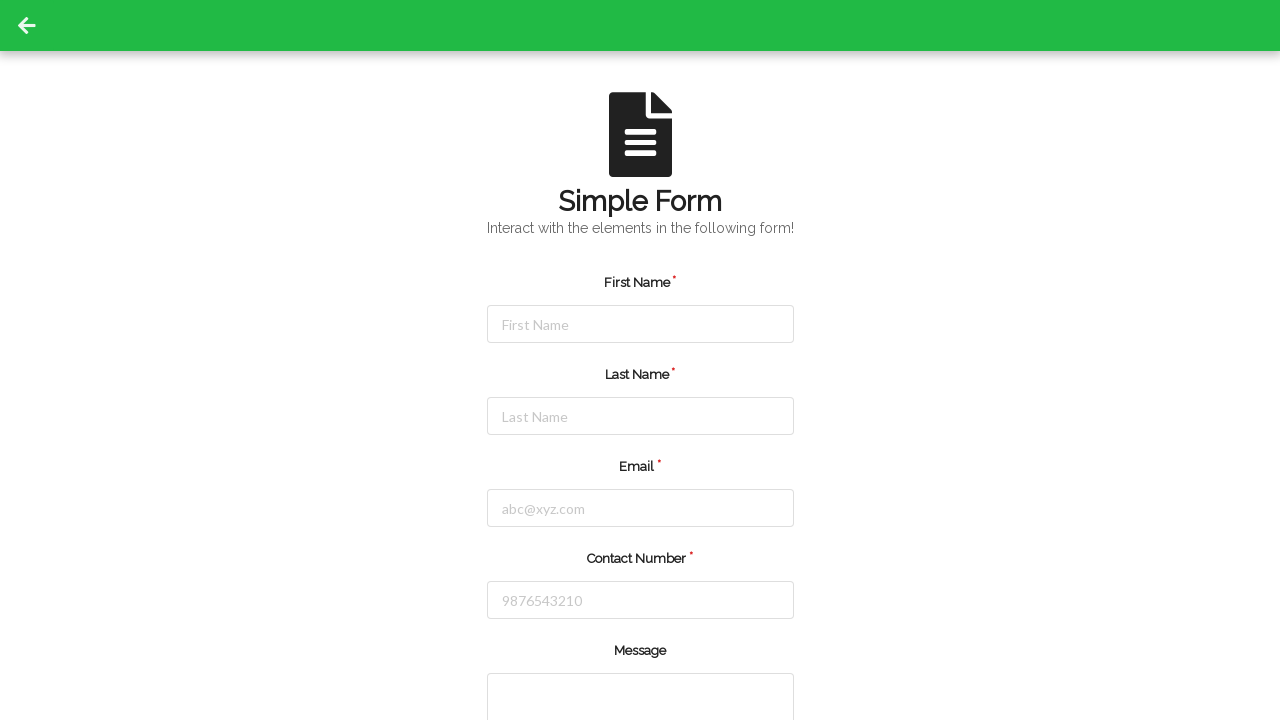